Checks that social media icons are properly displayed with correct background images and links on multiple pages

Starting URL: https://ntig-uppsala.github.io/pizzeria-rafiki/index-per.html

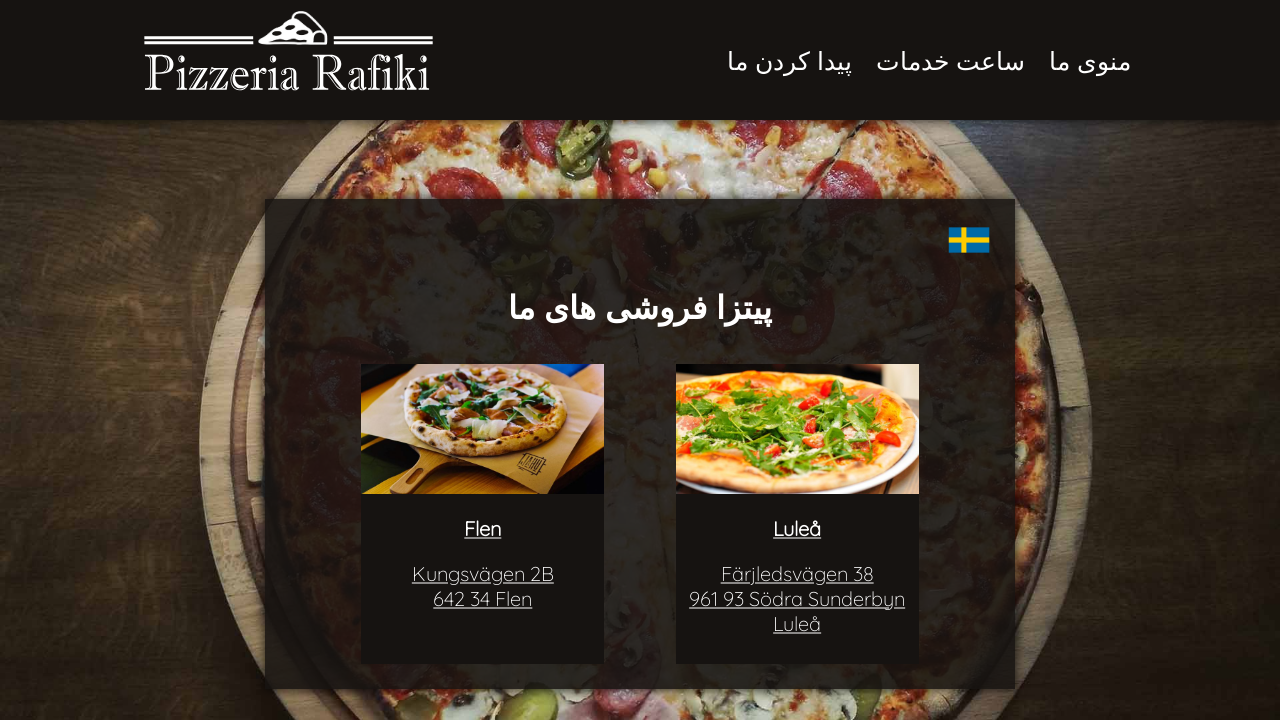

Located Facebook icon element on index-per.html
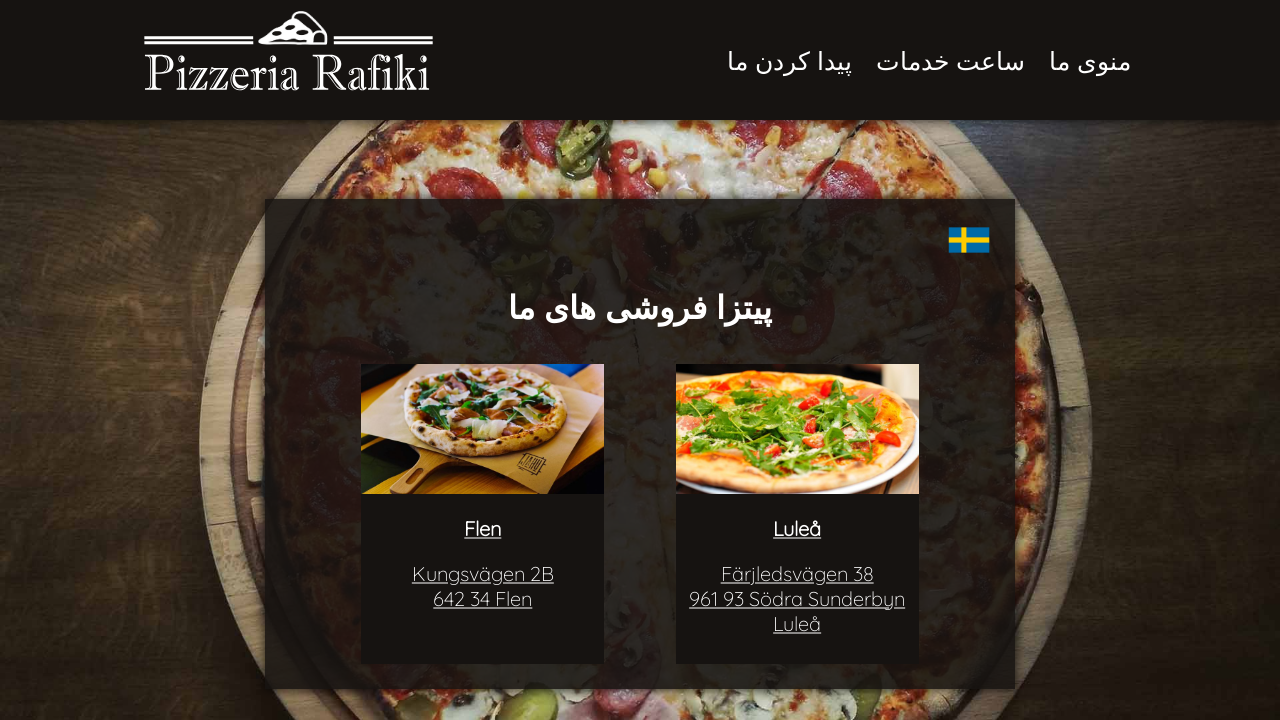

Verified Facebook icon href contains 'NTIuppsala'
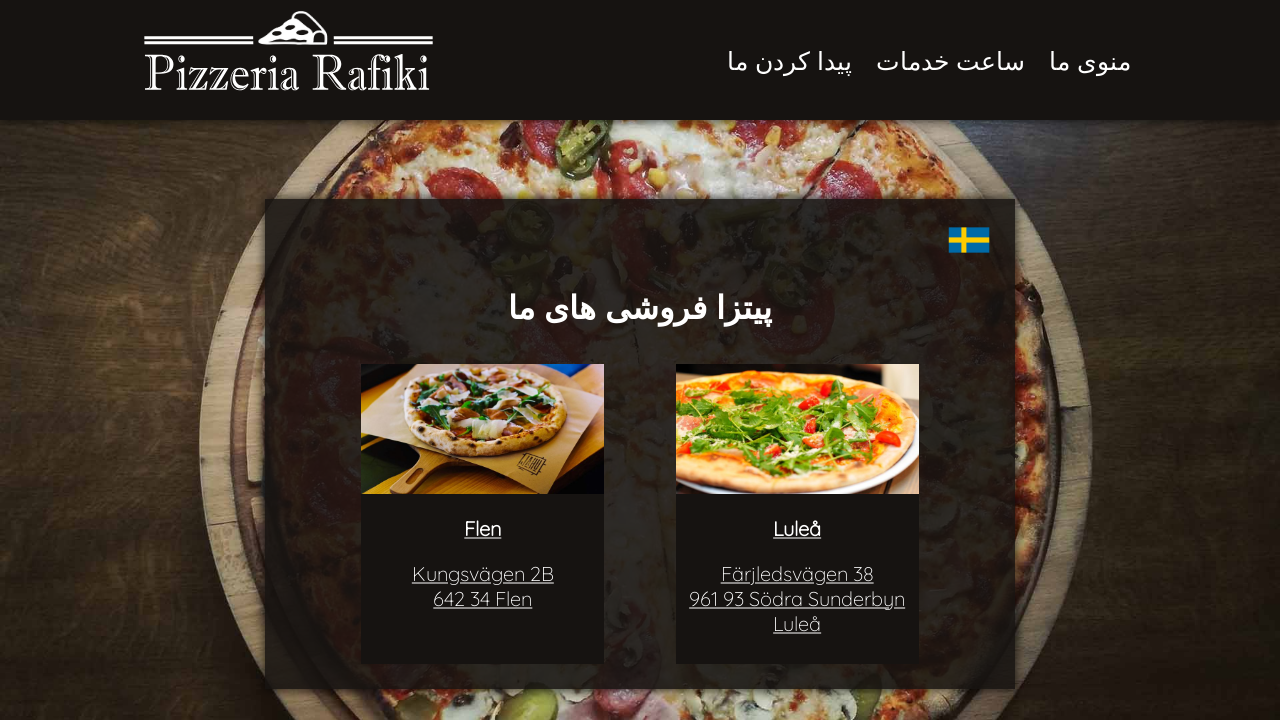

Located Instagram icon element on index-per.html
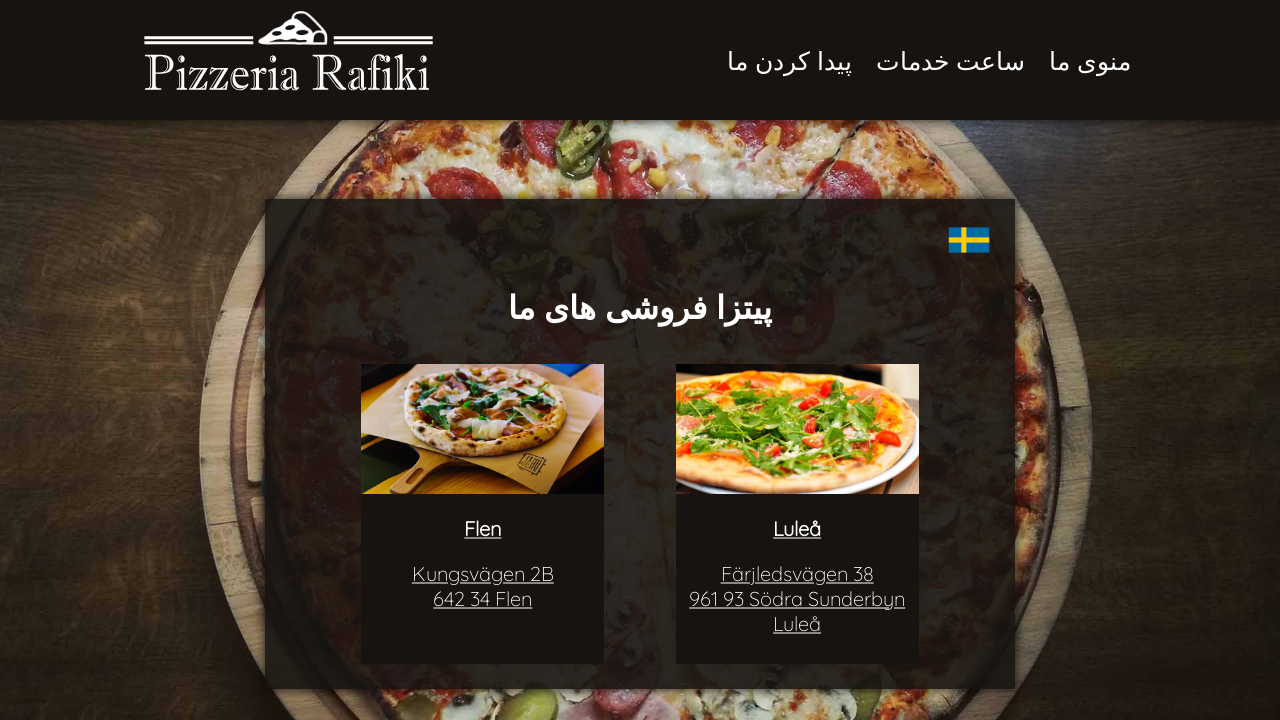

Verified Instagram icon href contains 'NTIuppsala'
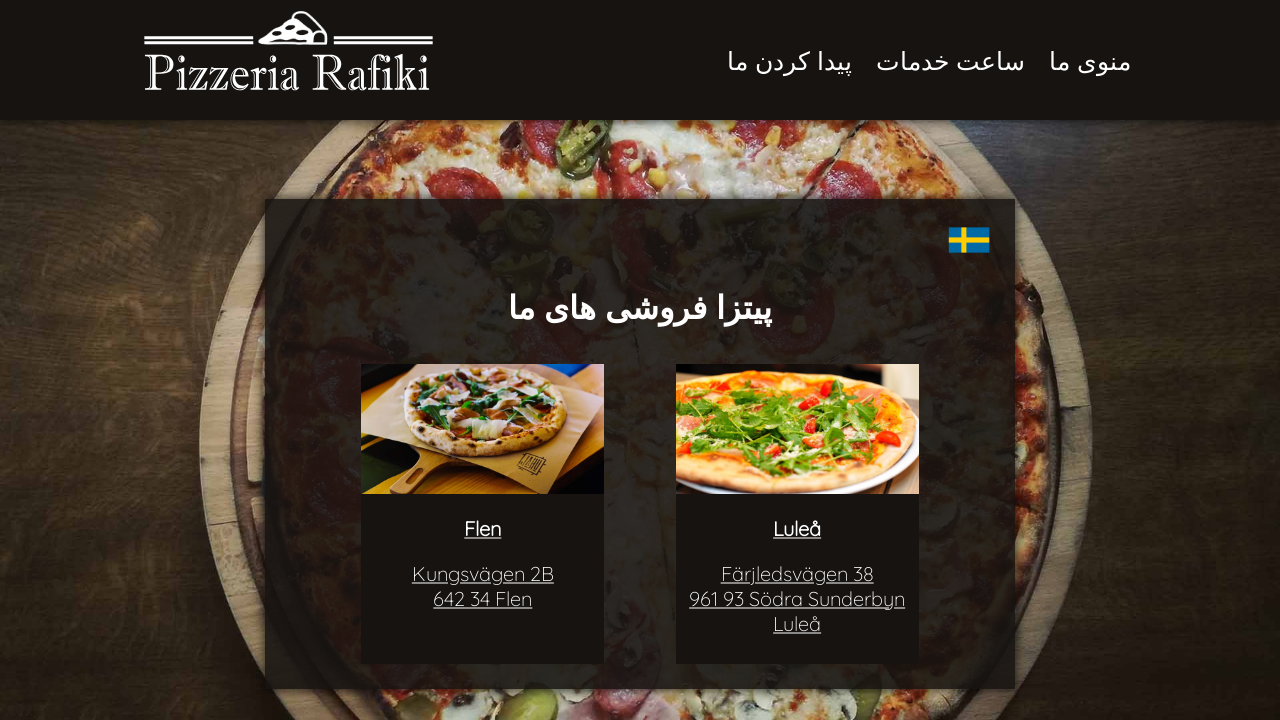

Located Twitter icon element on index-per.html
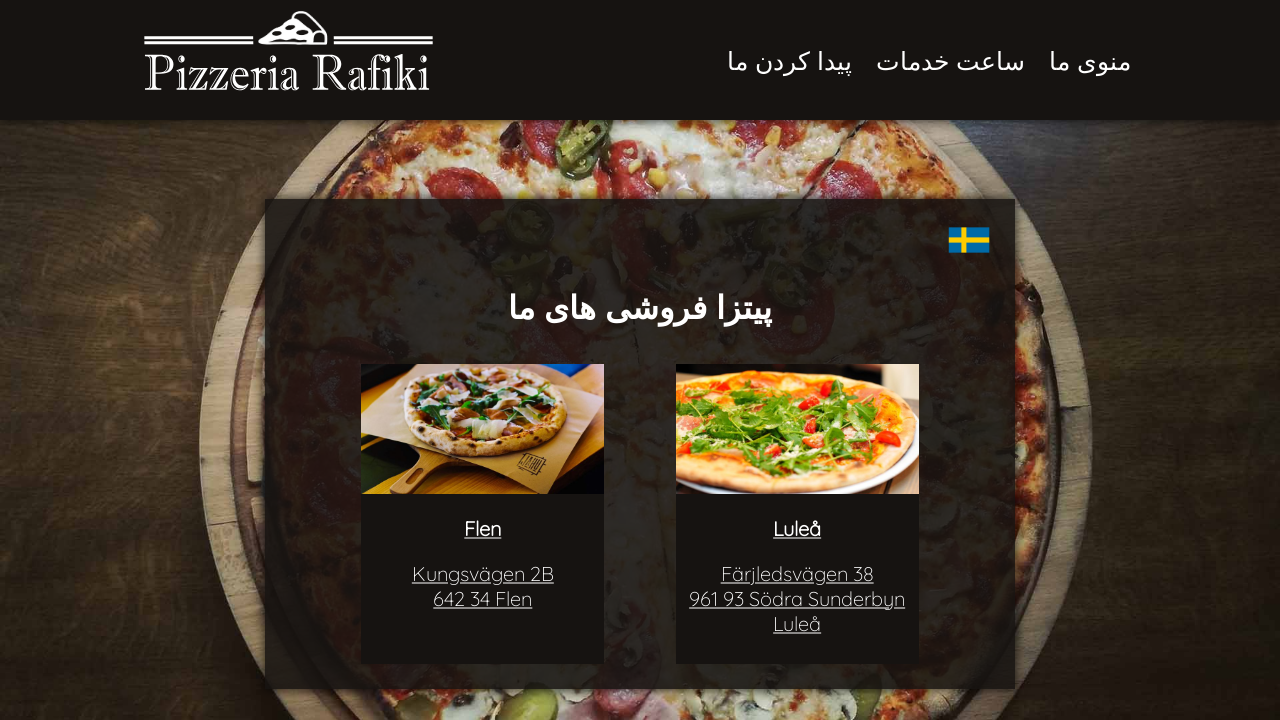

Verified Twitter icon href contains 'NTIuppsala'
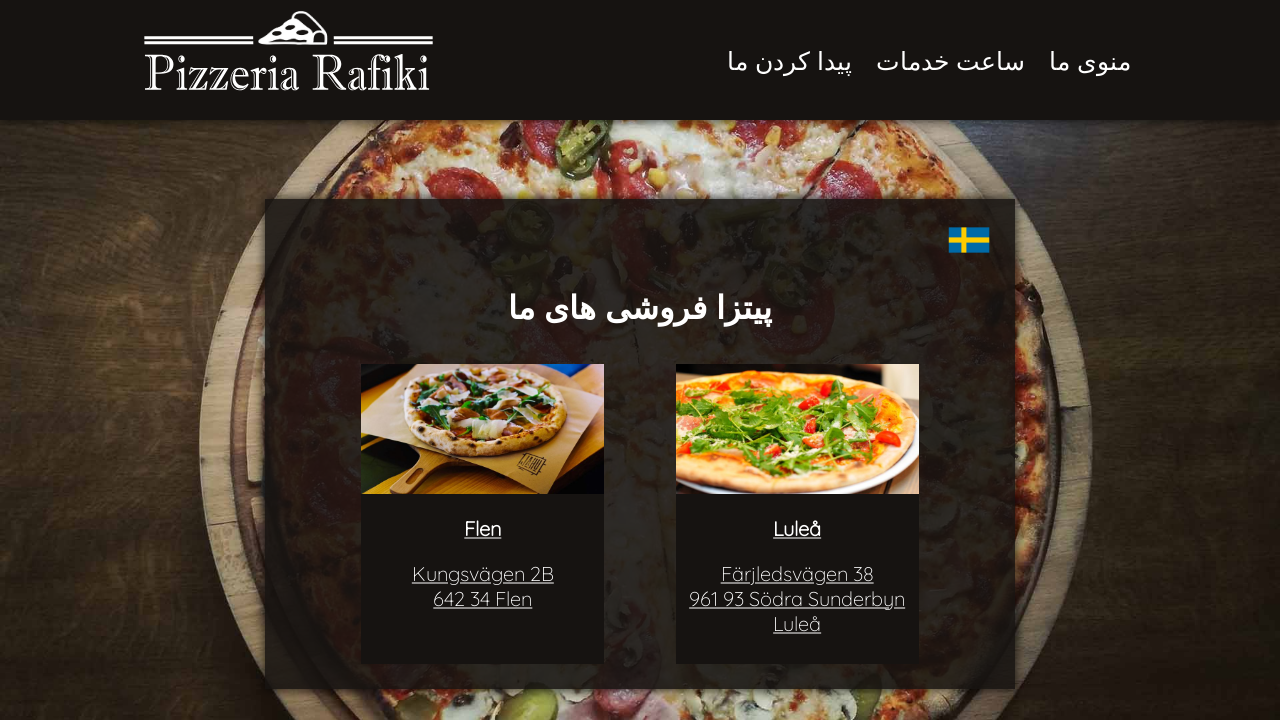

Navigated to lulea-per.html
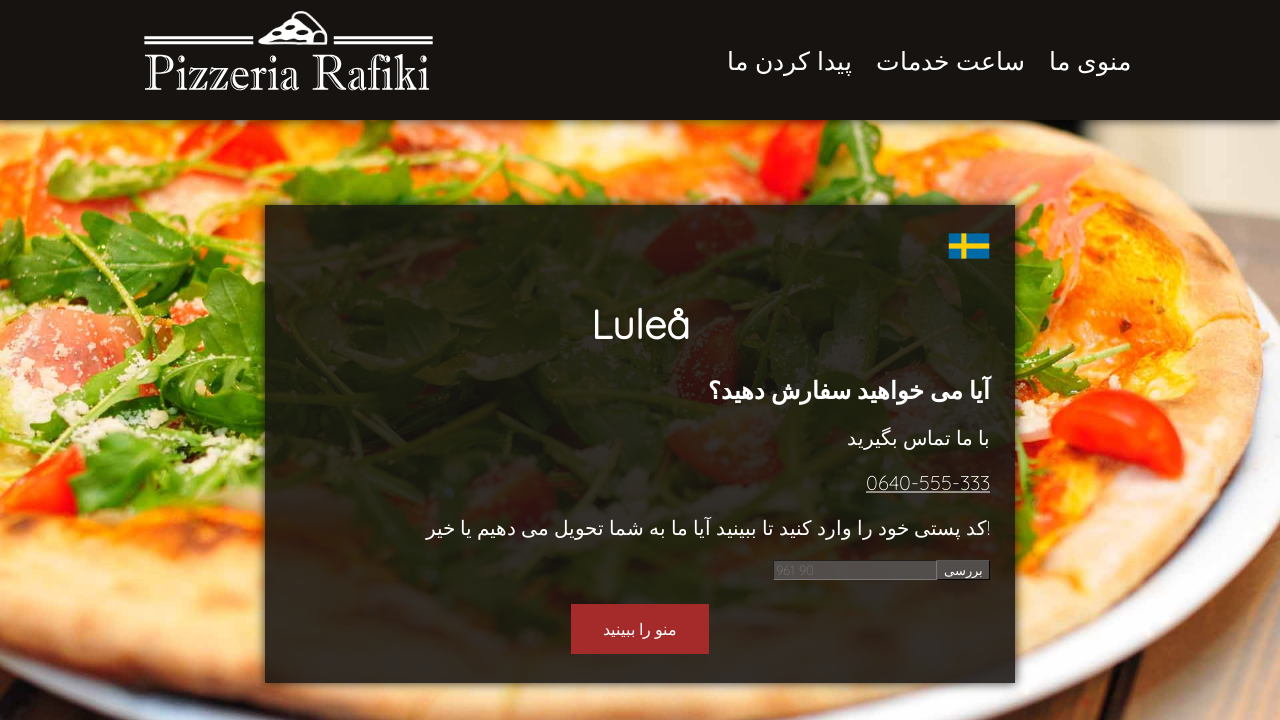

Located Facebook icon element on lulea-per.html
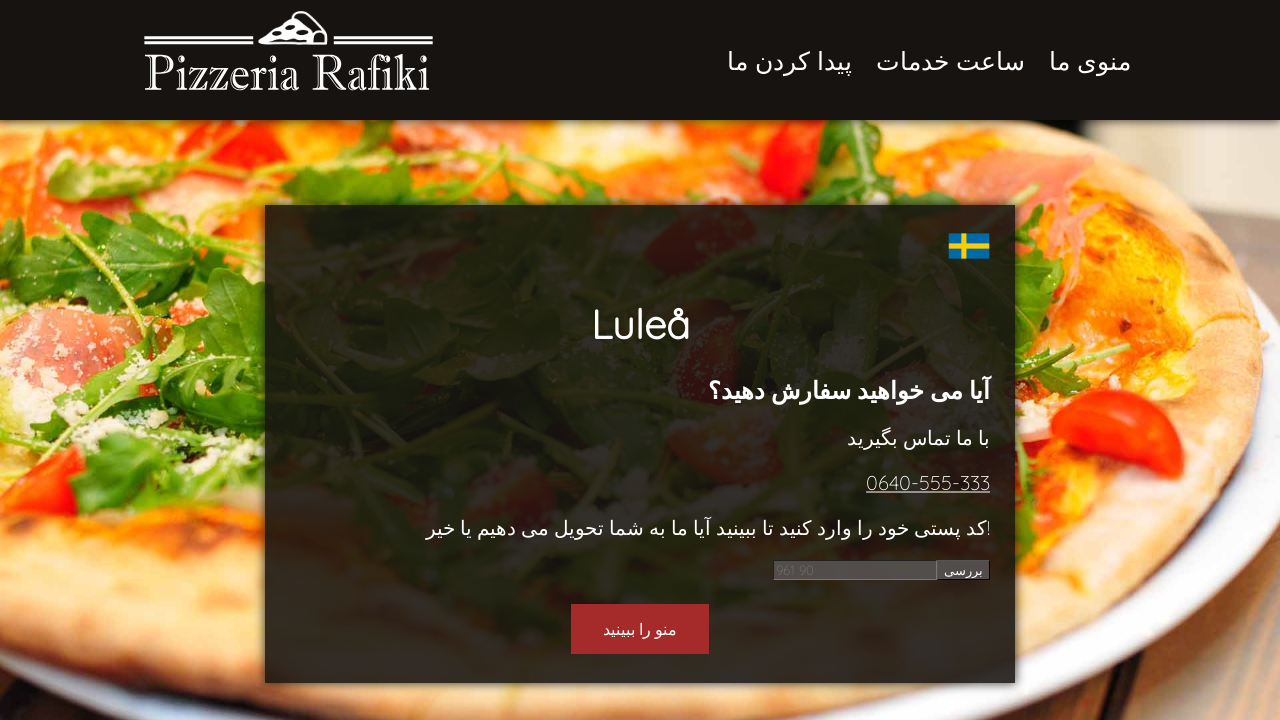

Verified Facebook icon href contains 'NTIuppsala' on lulea-per.html
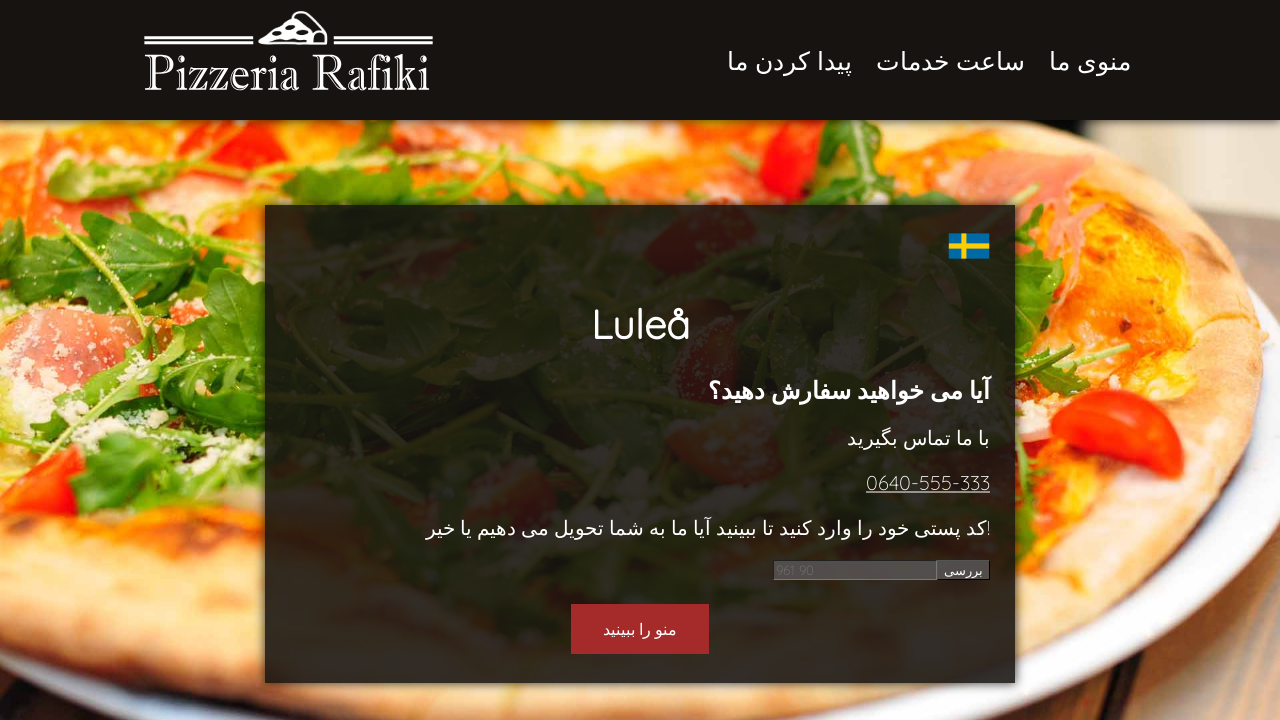

Located Instagram icon element on lulea-per.html
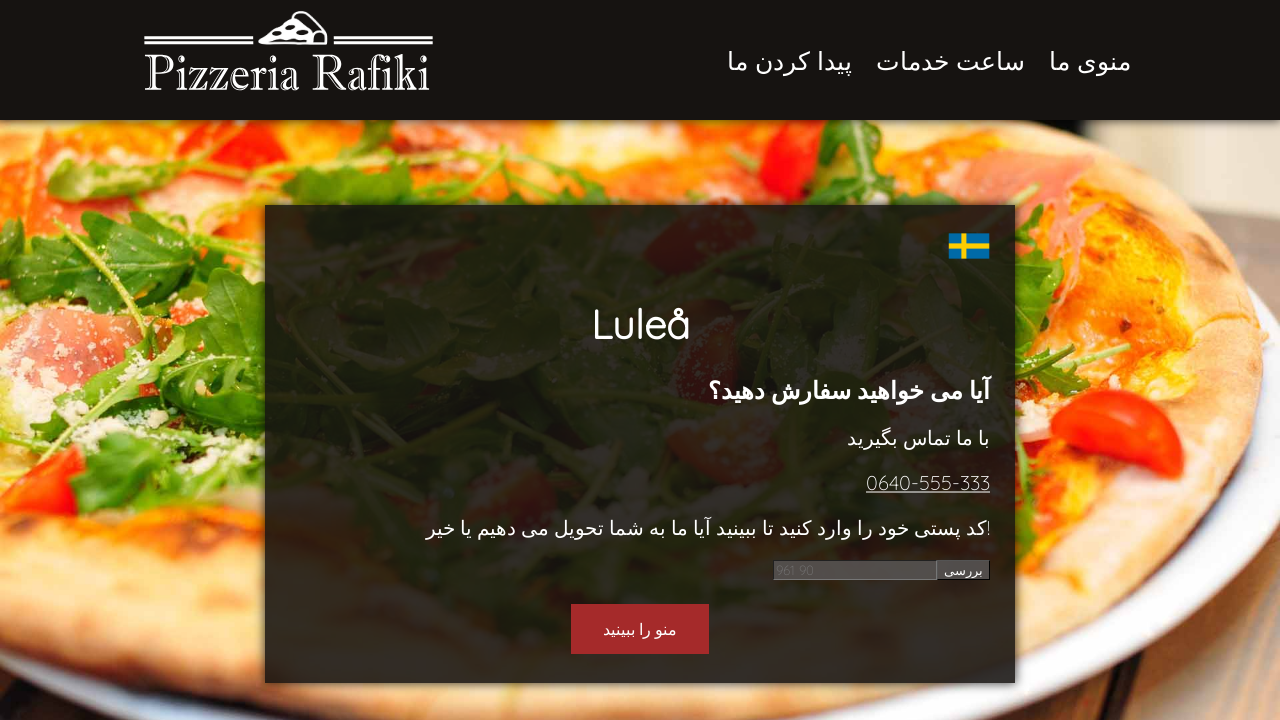

Verified Instagram icon href contains 'NTIuppsala' on lulea-per.html
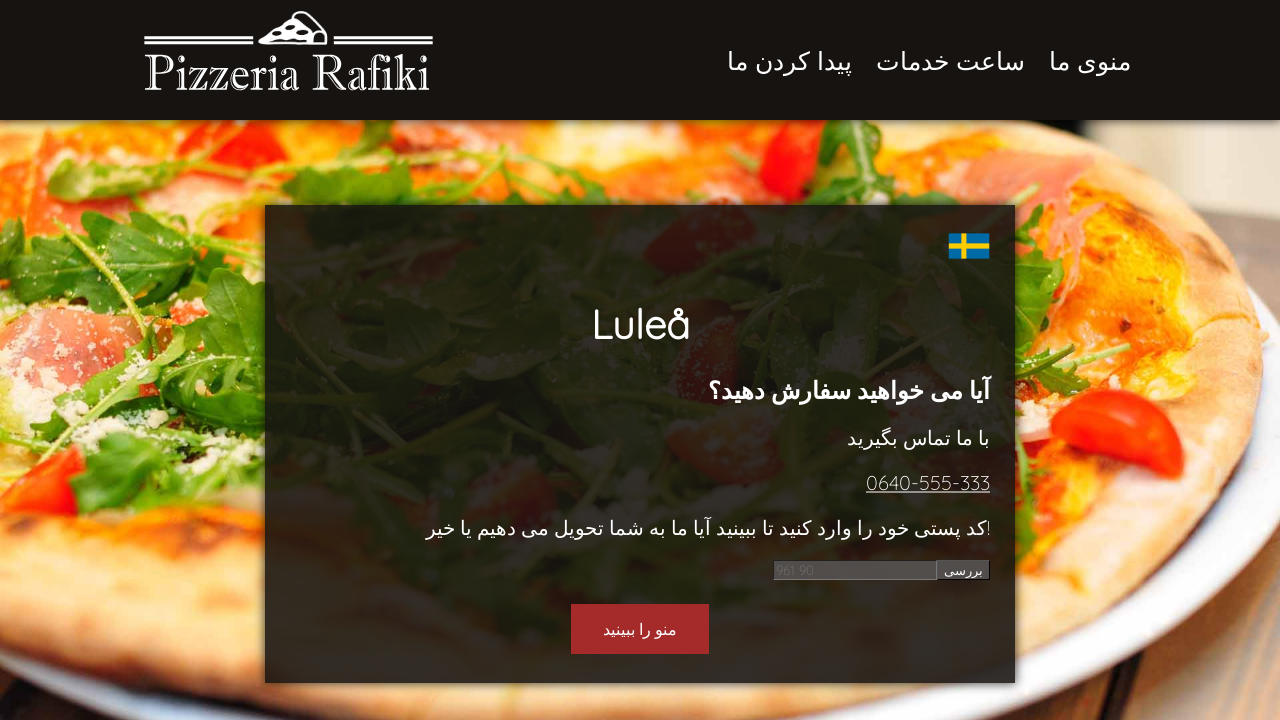

Located Twitter icon element on lulea-per.html
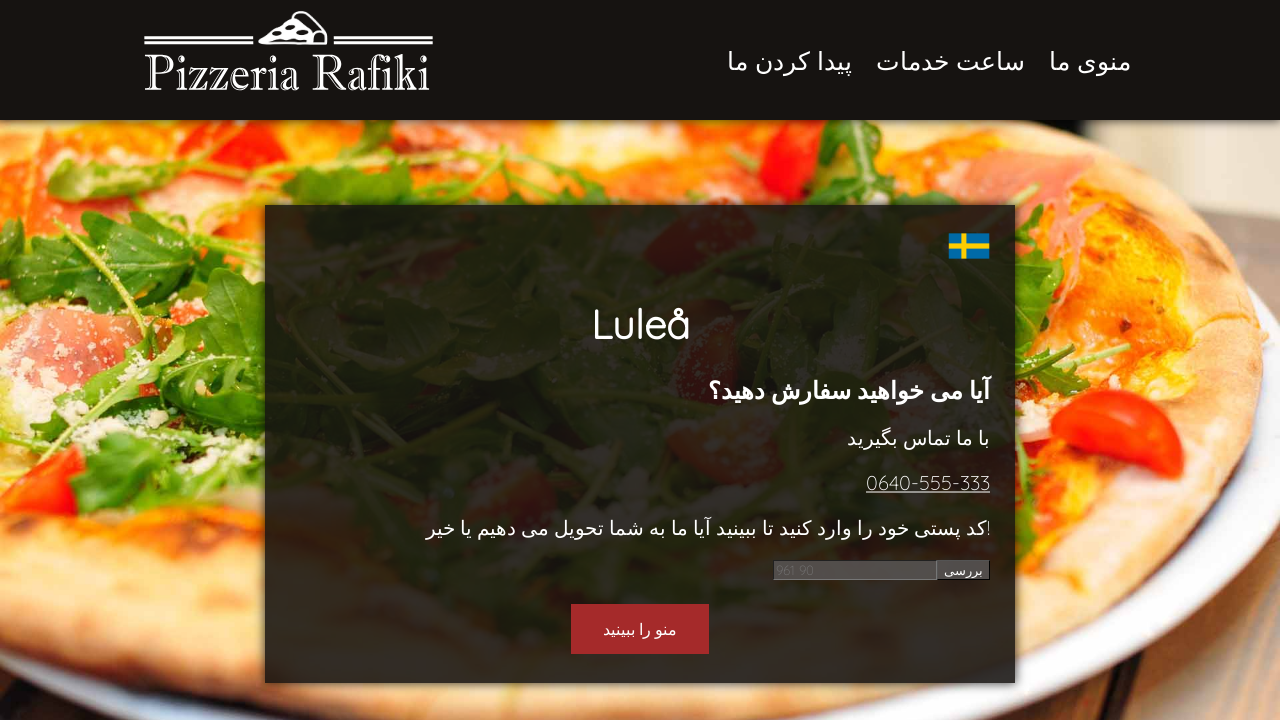

Verified Twitter icon href contains 'NTIuppsala' on lulea-per.html
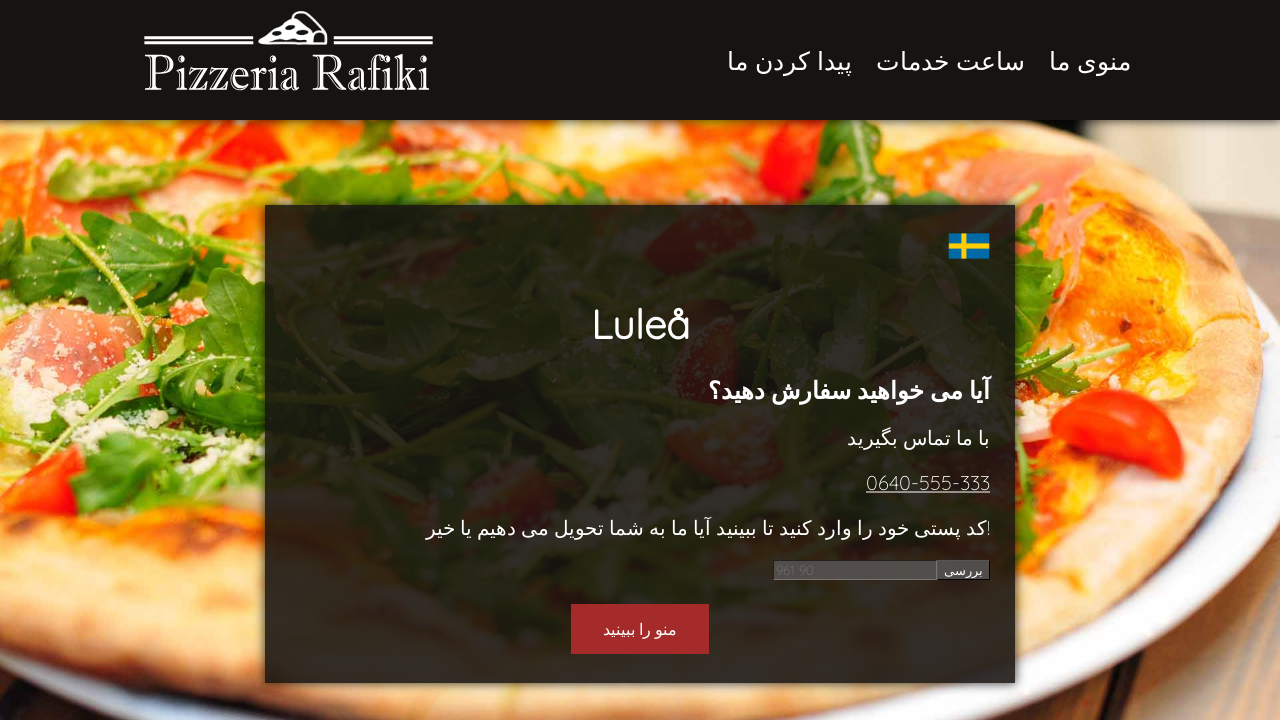

Navigated to flen-per.html
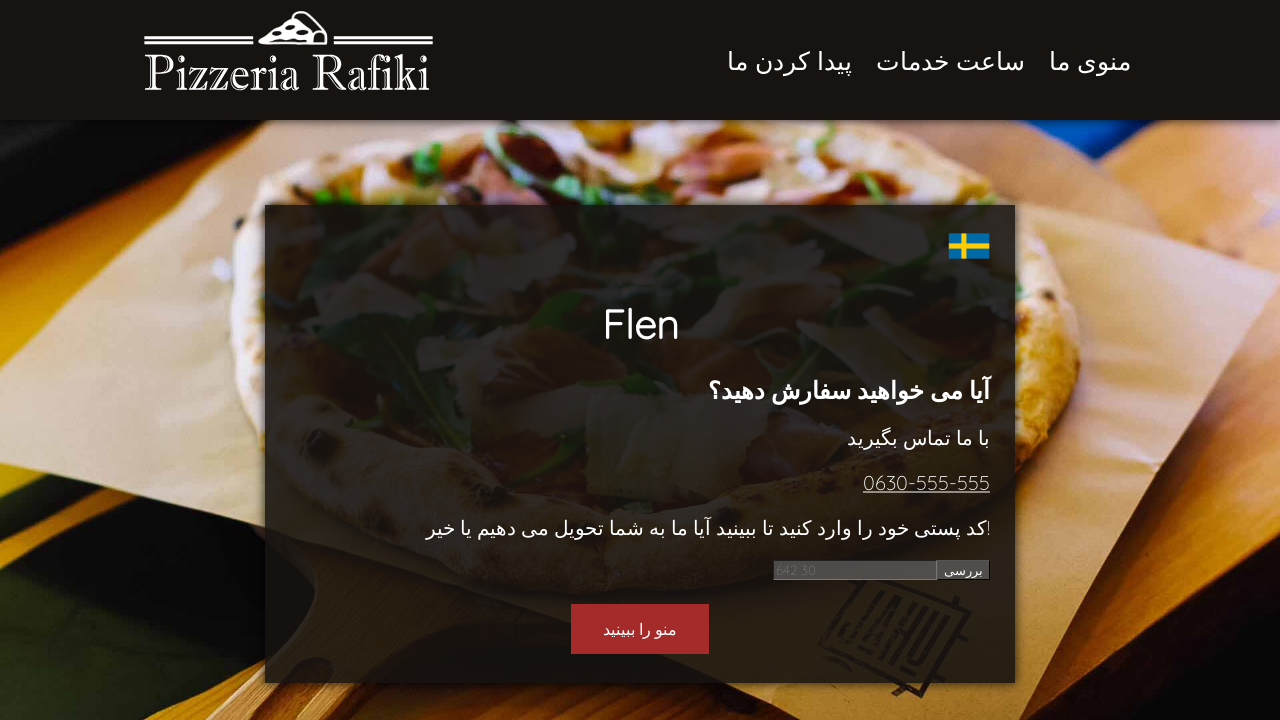

Located Facebook icon element on flen-per.html
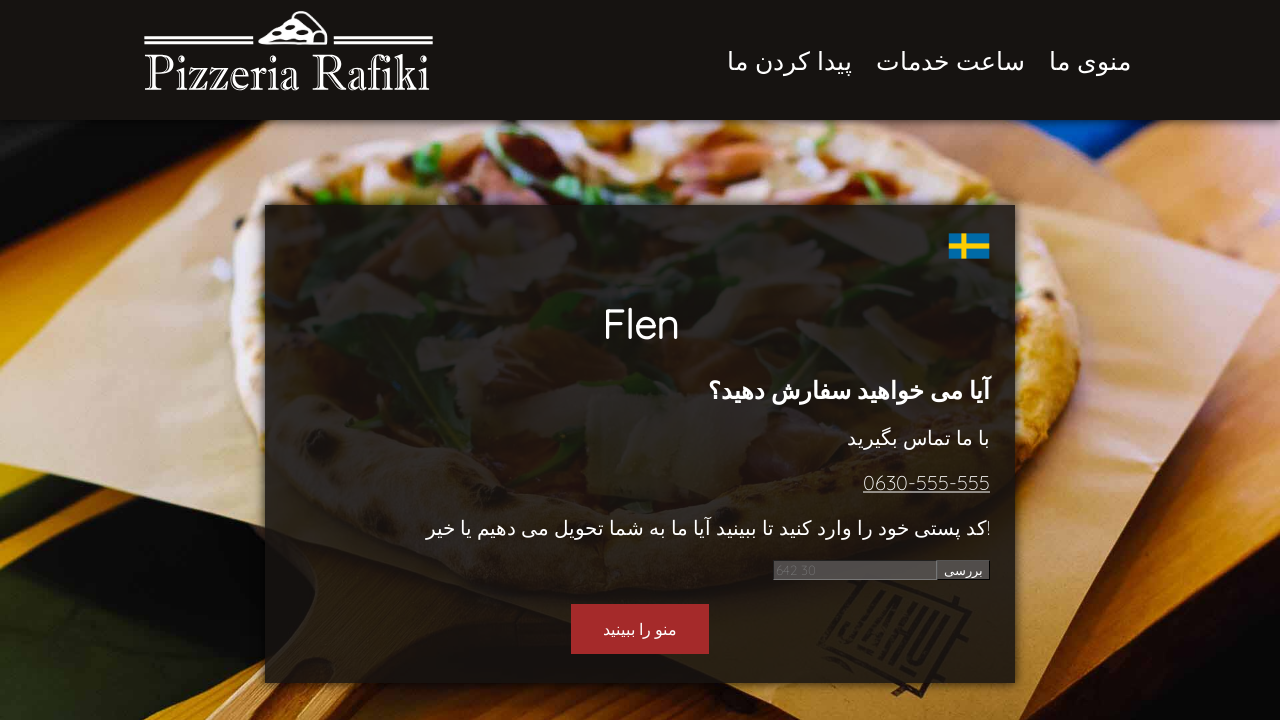

Verified Facebook icon href contains 'NTIuppsala' on flen-per.html
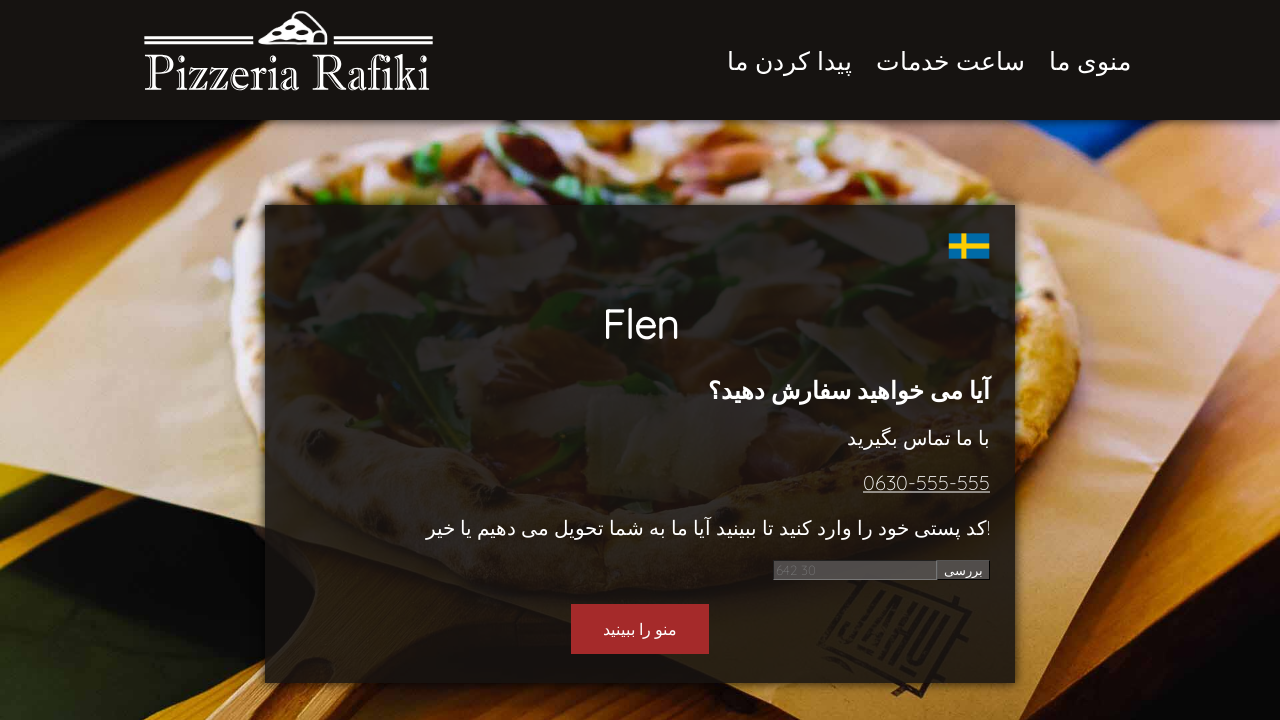

Located Instagram icon element on flen-per.html
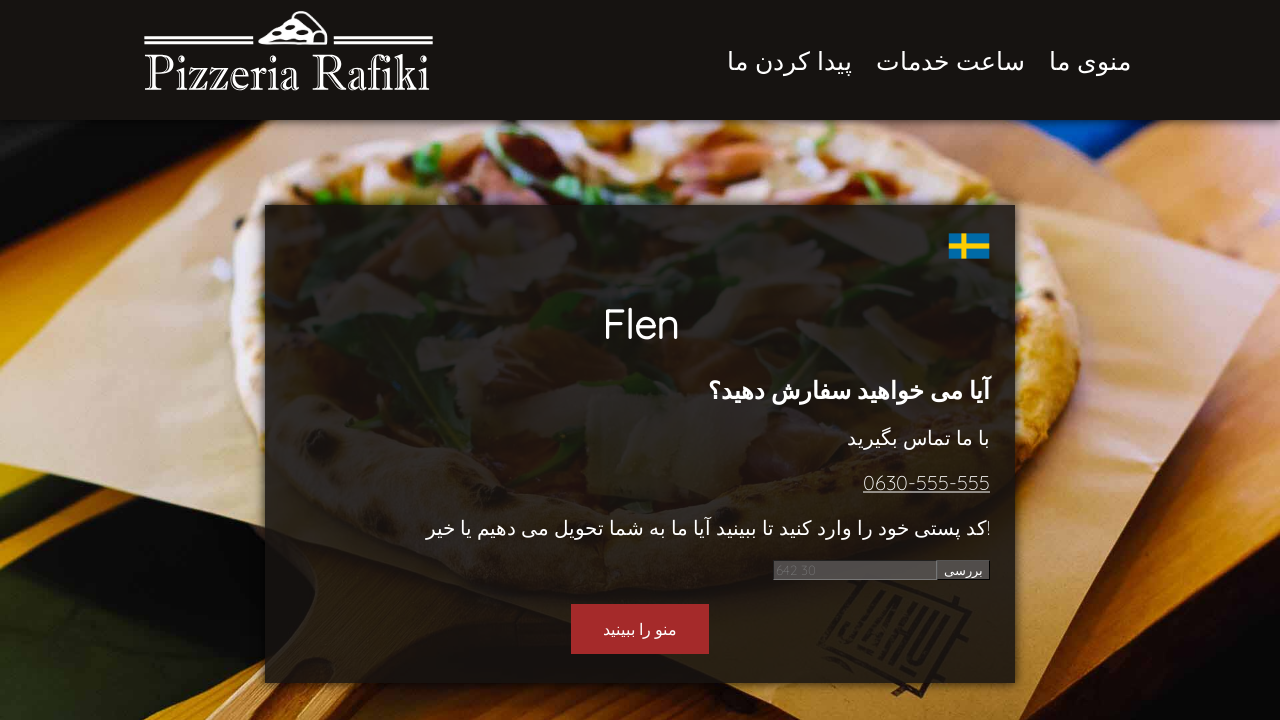

Verified Instagram icon href contains 'NTIuppsala' on flen-per.html
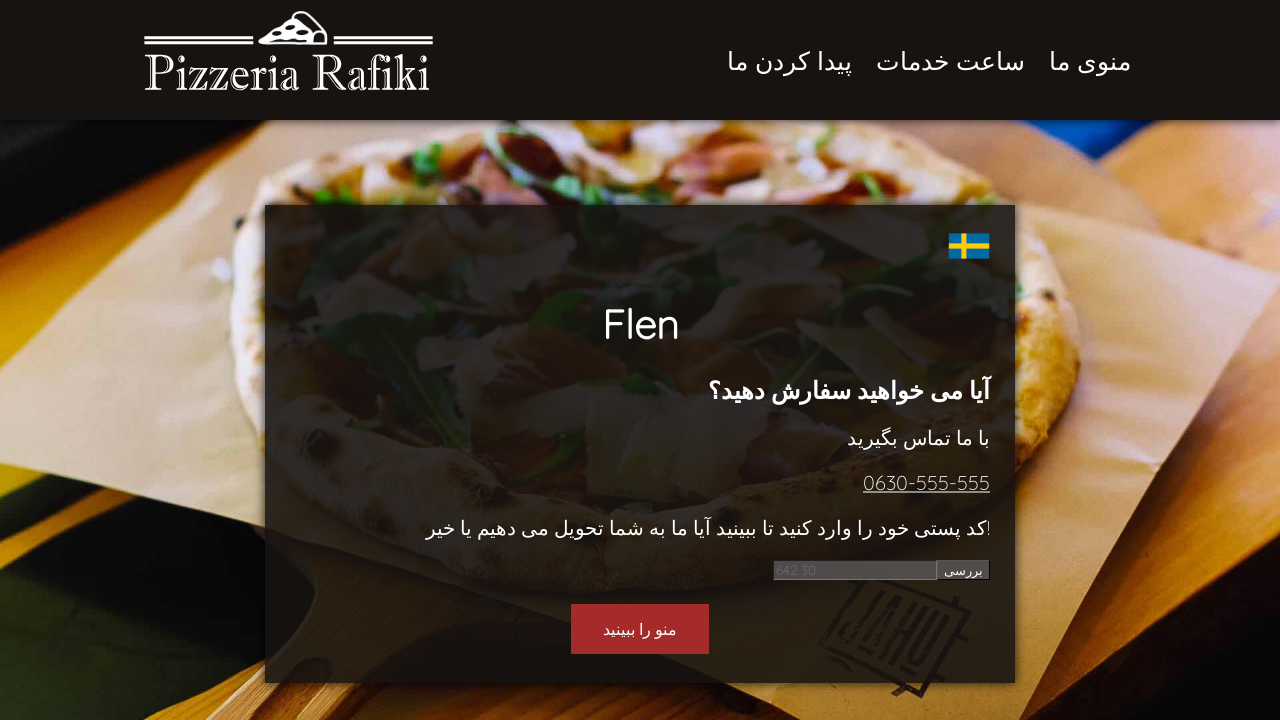

Located Twitter icon element on flen-per.html
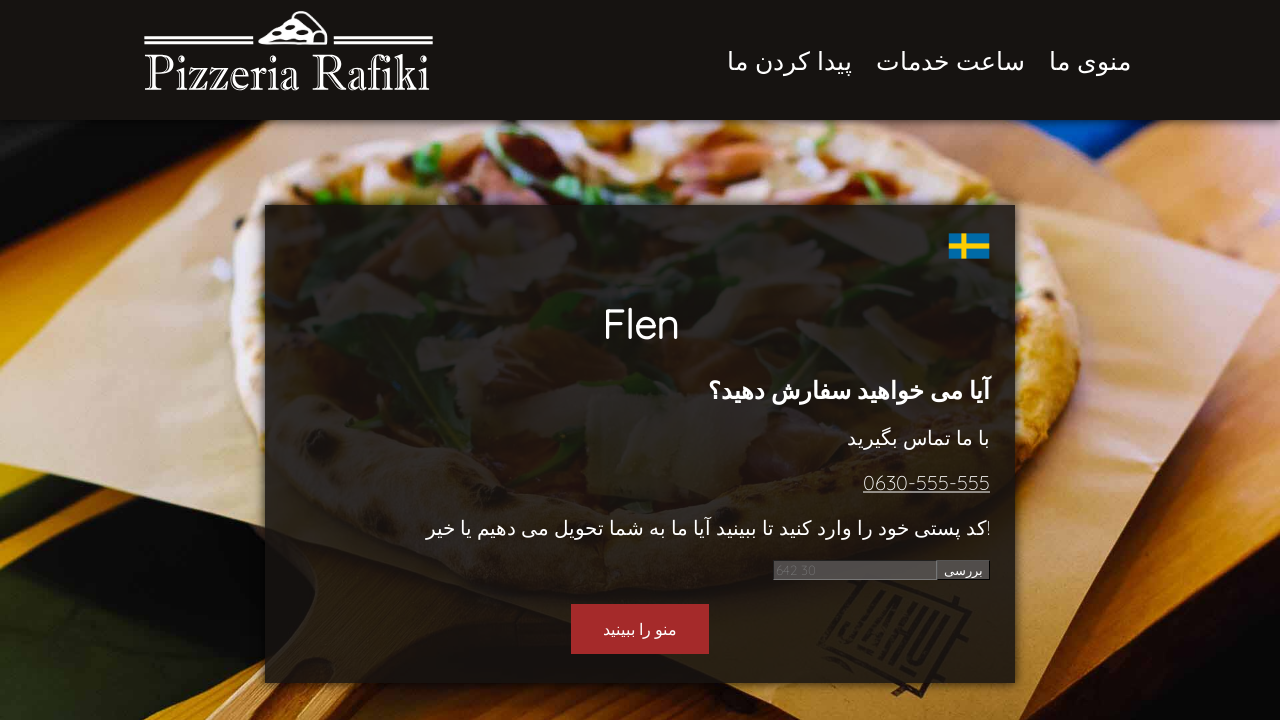

Verified Twitter icon href contains 'NTIuppsala' on flen-per.html
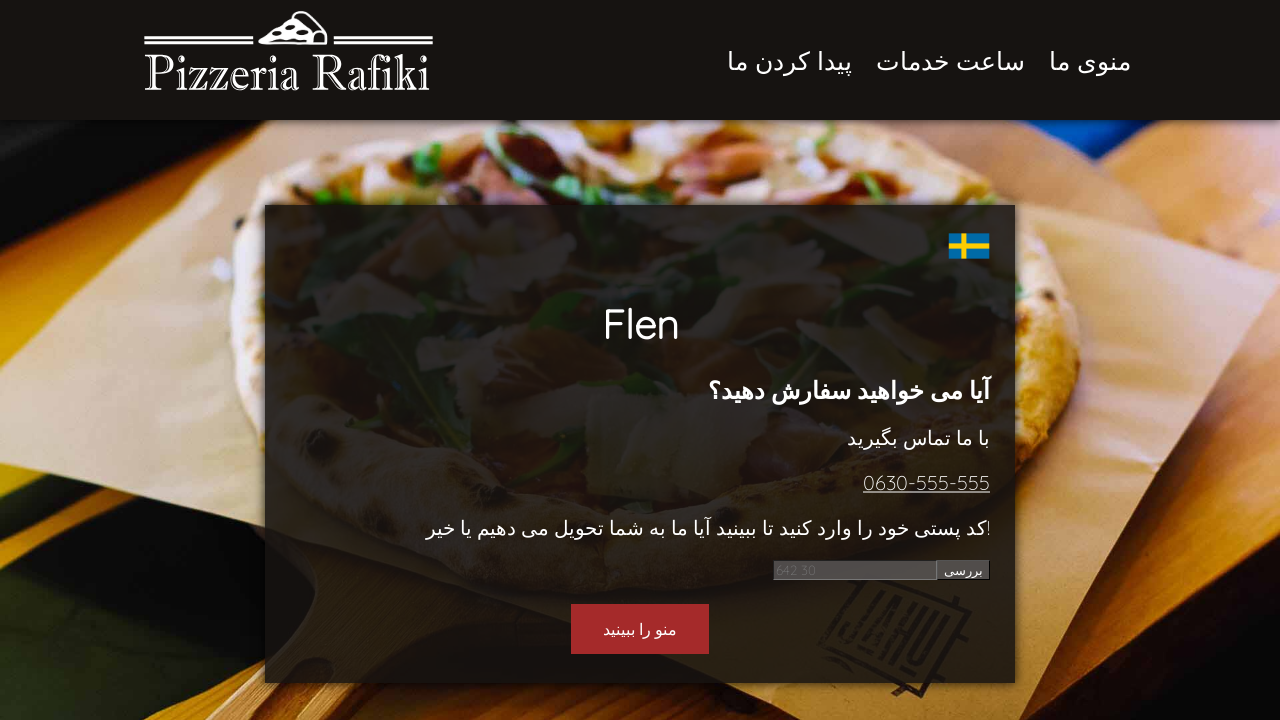

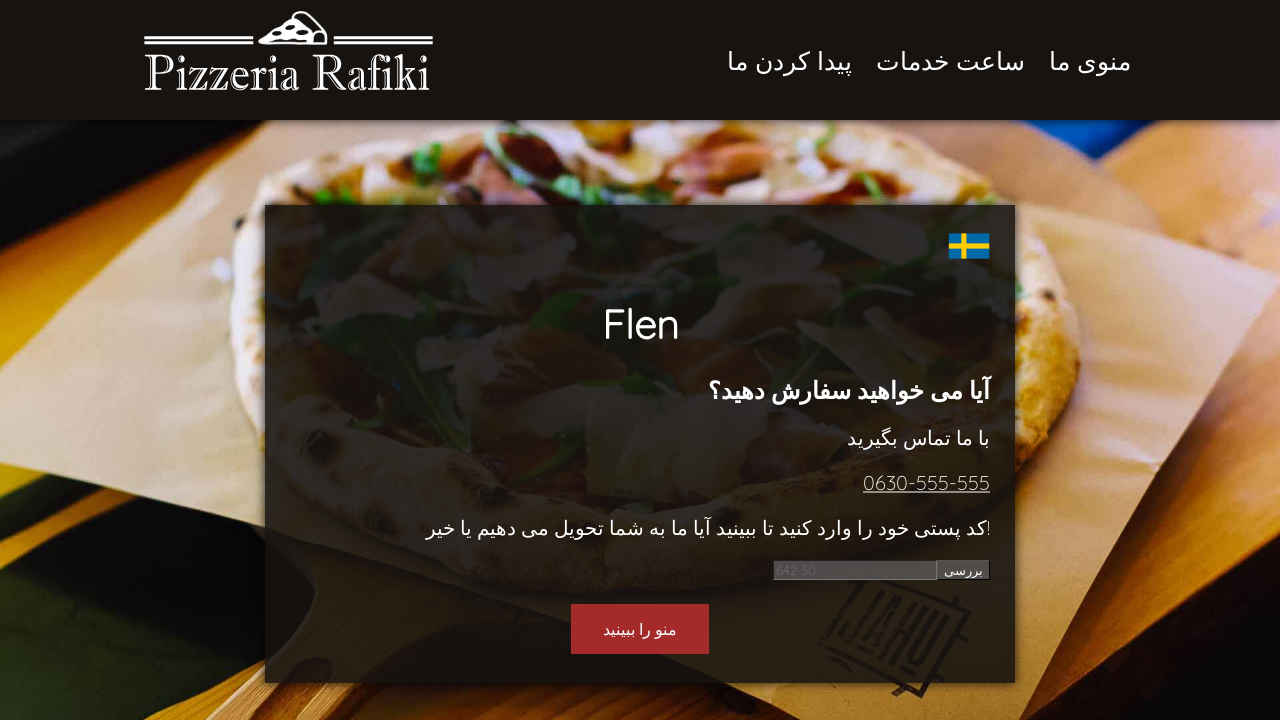